Tests a form submission workflow that reads a hidden attribute value from an element, performs a calculation, fills in the answer, checks two checkboxes, and submits the form

Starting URL: http://suninjuly.github.io/get_attribute.html

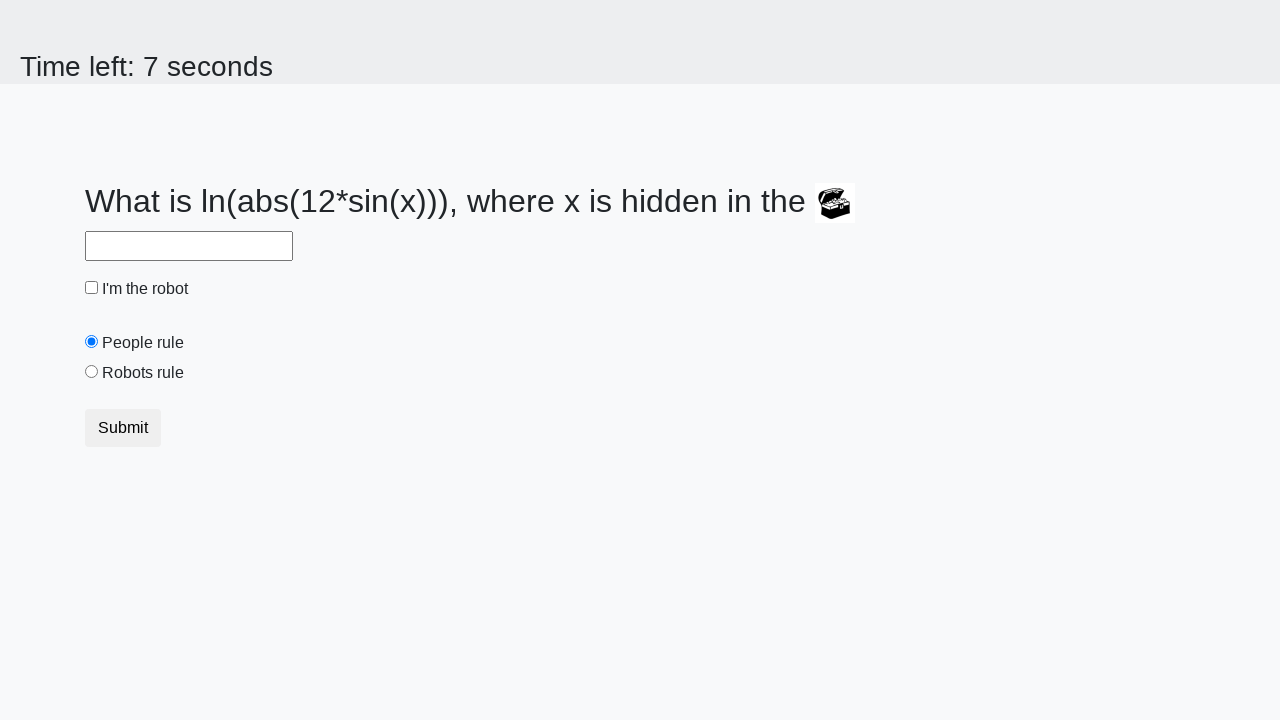

Located treasure element with hidden attribute
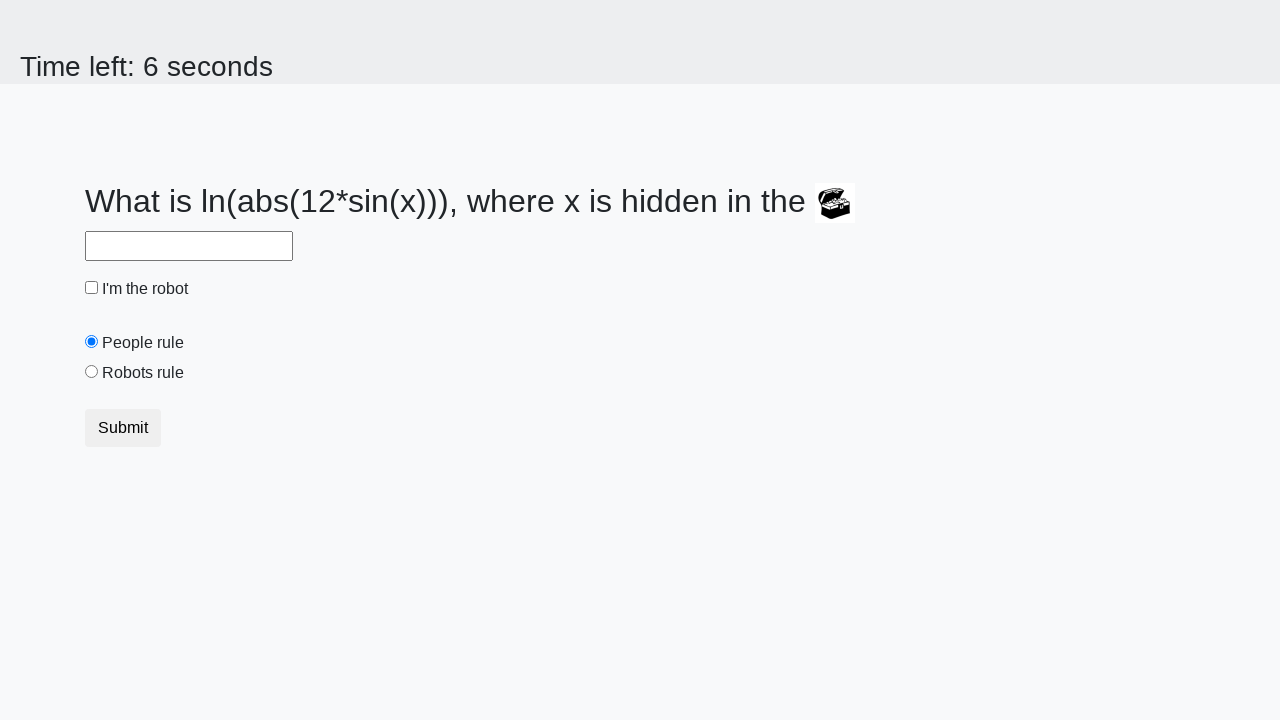

Retrieved hidden 'valuex' attribute value: 149
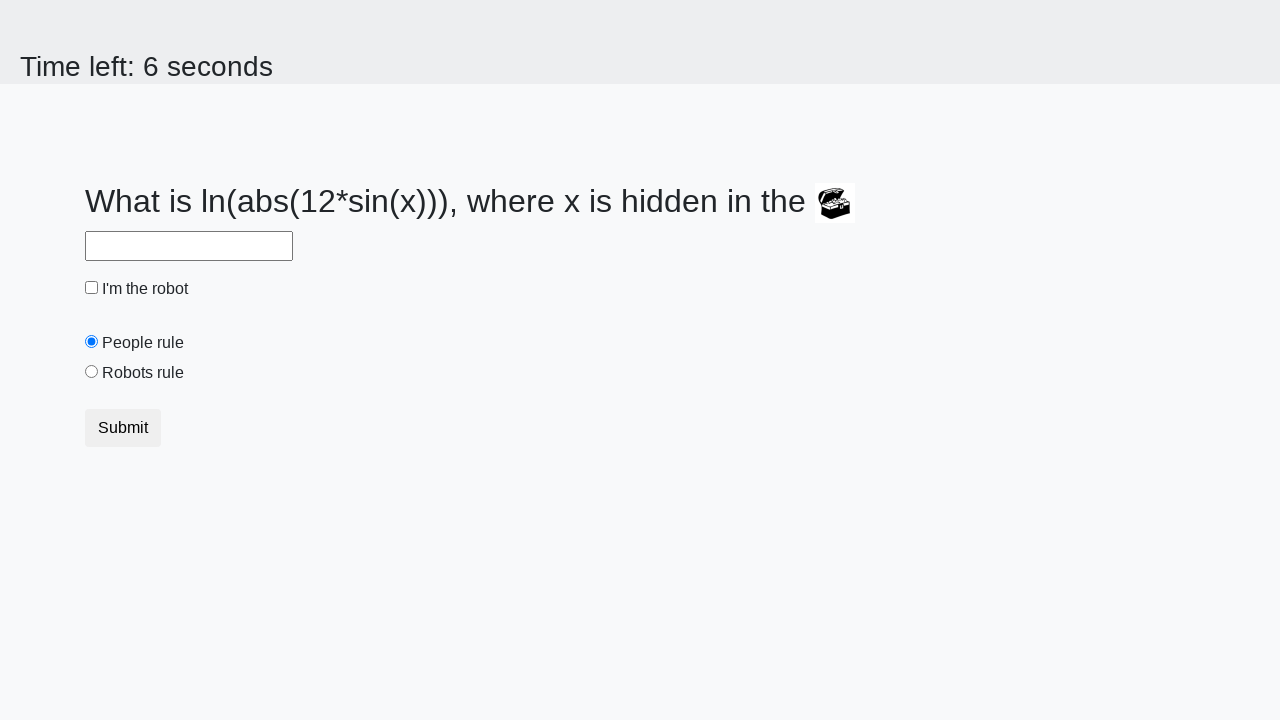

Calculated answer using logarithmic formula: 2.4592284159293847
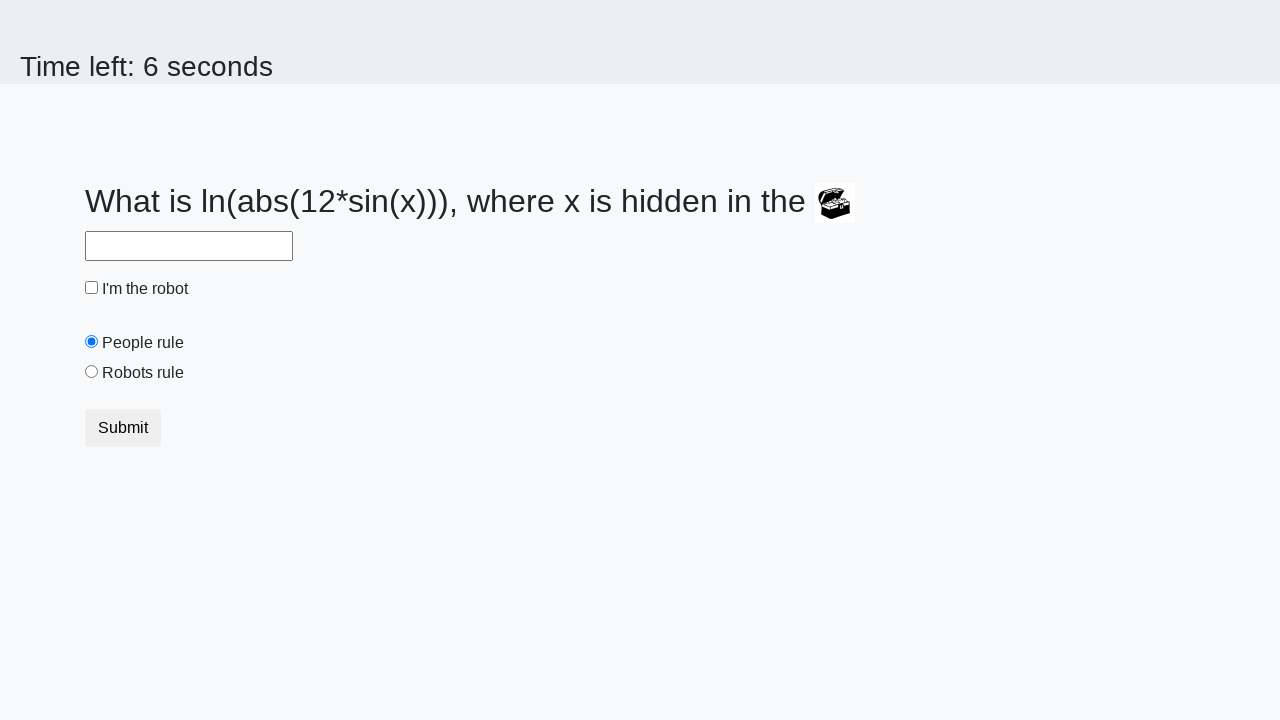

Filled answer field with calculated value: 2.4592284159293847 on #answer
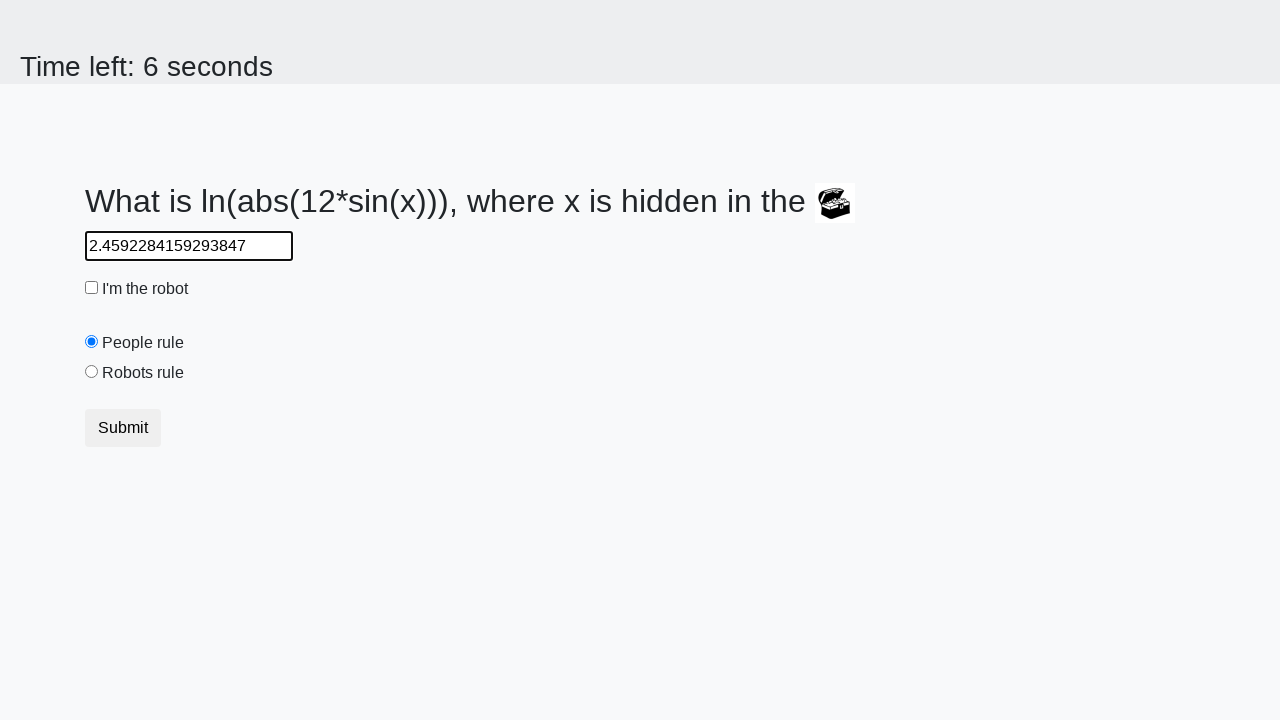

Checked the robot checkbox at (92, 288) on #robotCheckbox
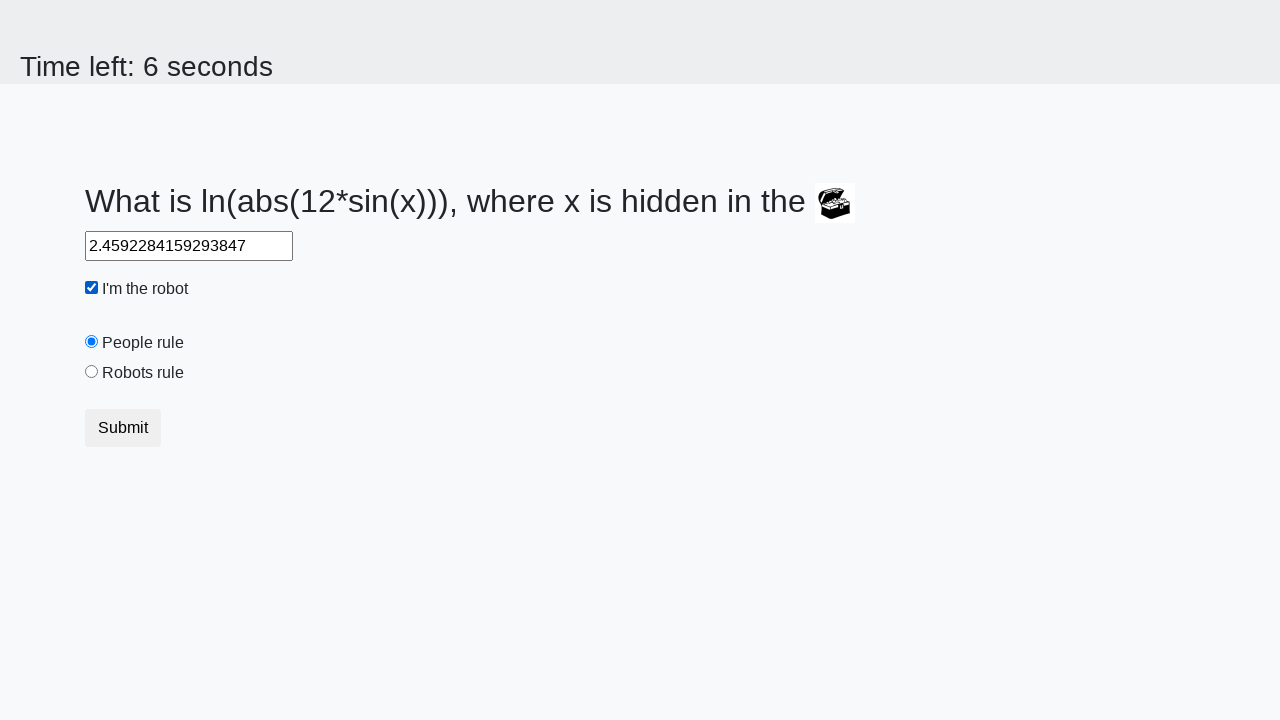

Checked the robots rule checkbox at (92, 372) on #robotsRule
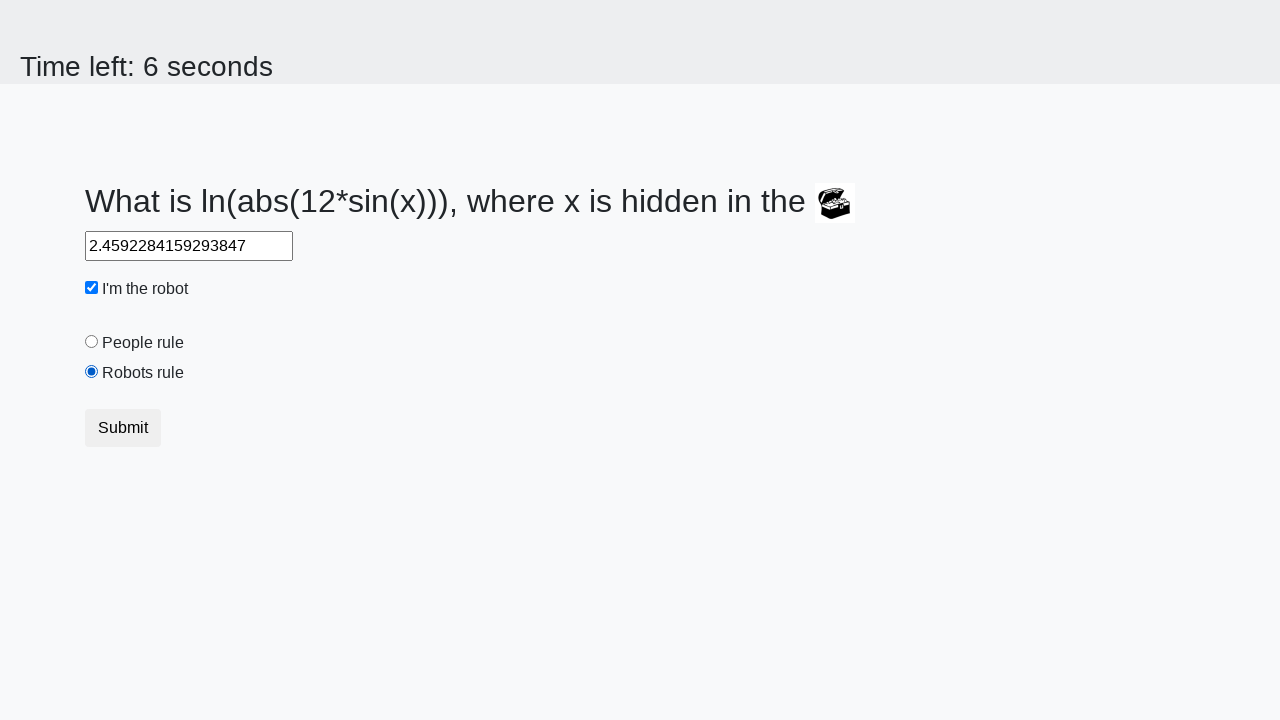

Clicked submit button to submit form at (123, 428) on .btn.btn-default
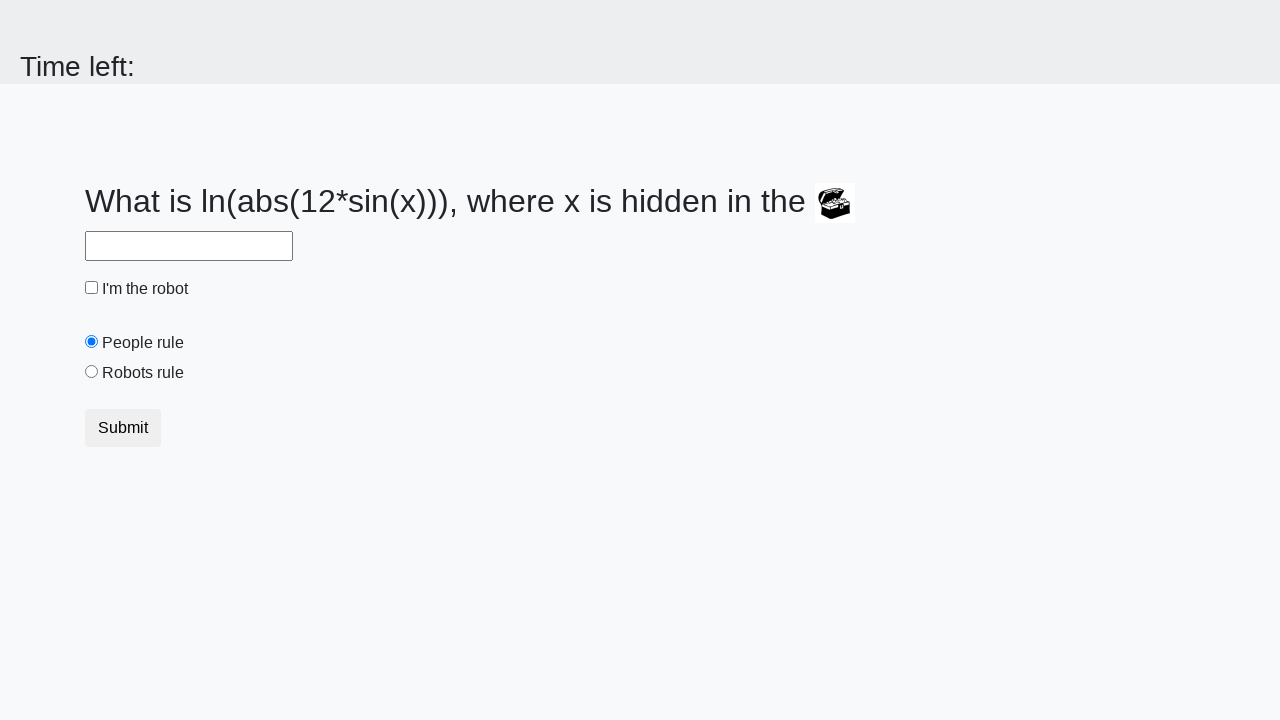

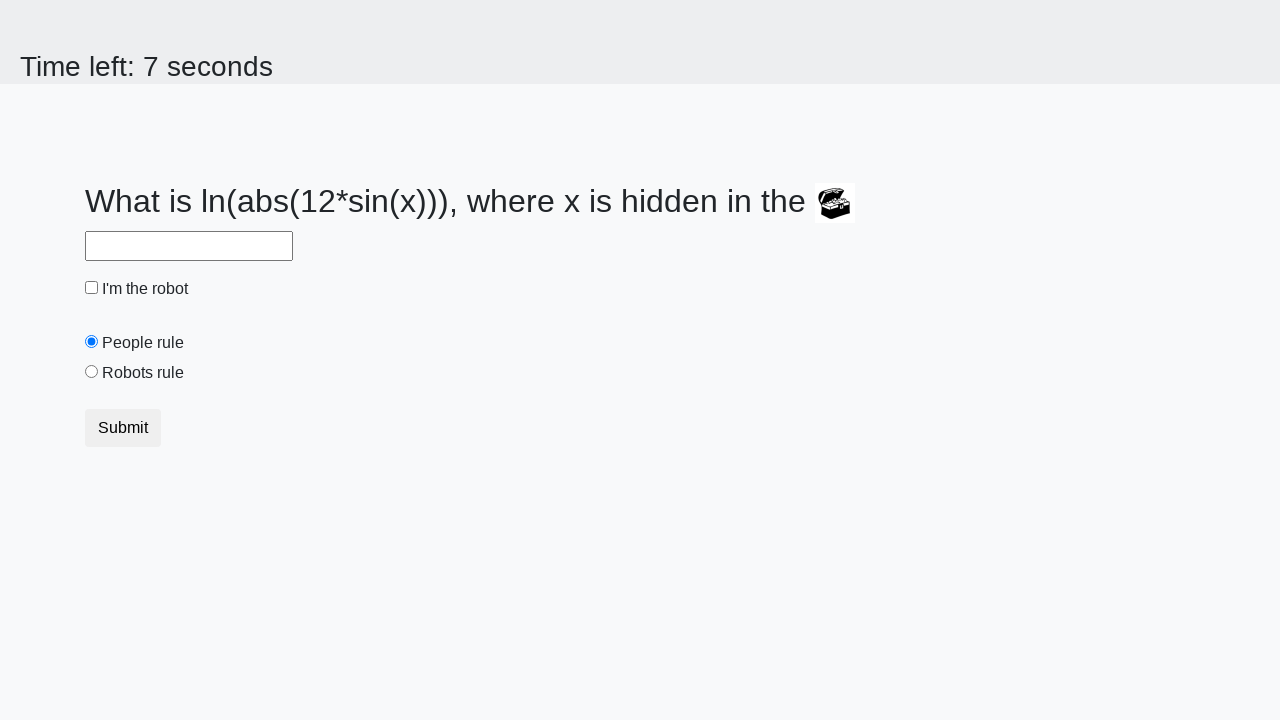